Tests inserting a number into an input field by locating the input element and typing a numeric value into it.

Starting URL: http://the-internet.herokuapp.com/inputs

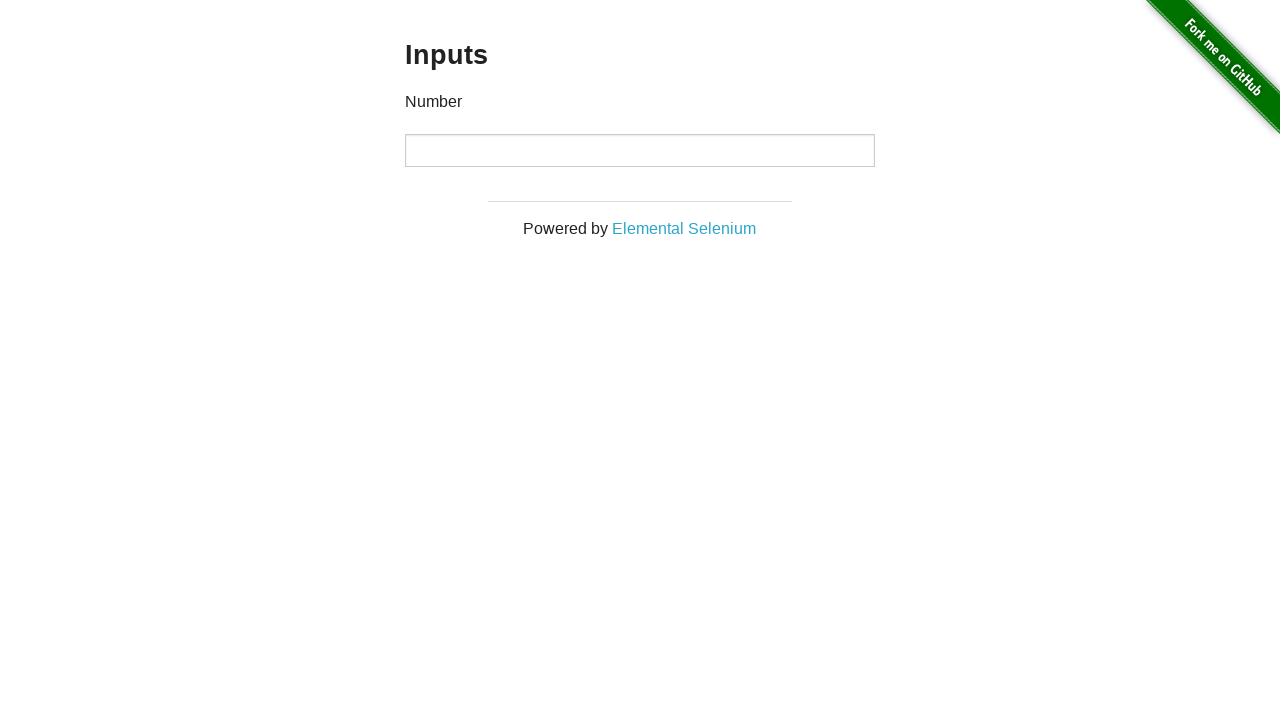

Located the input field
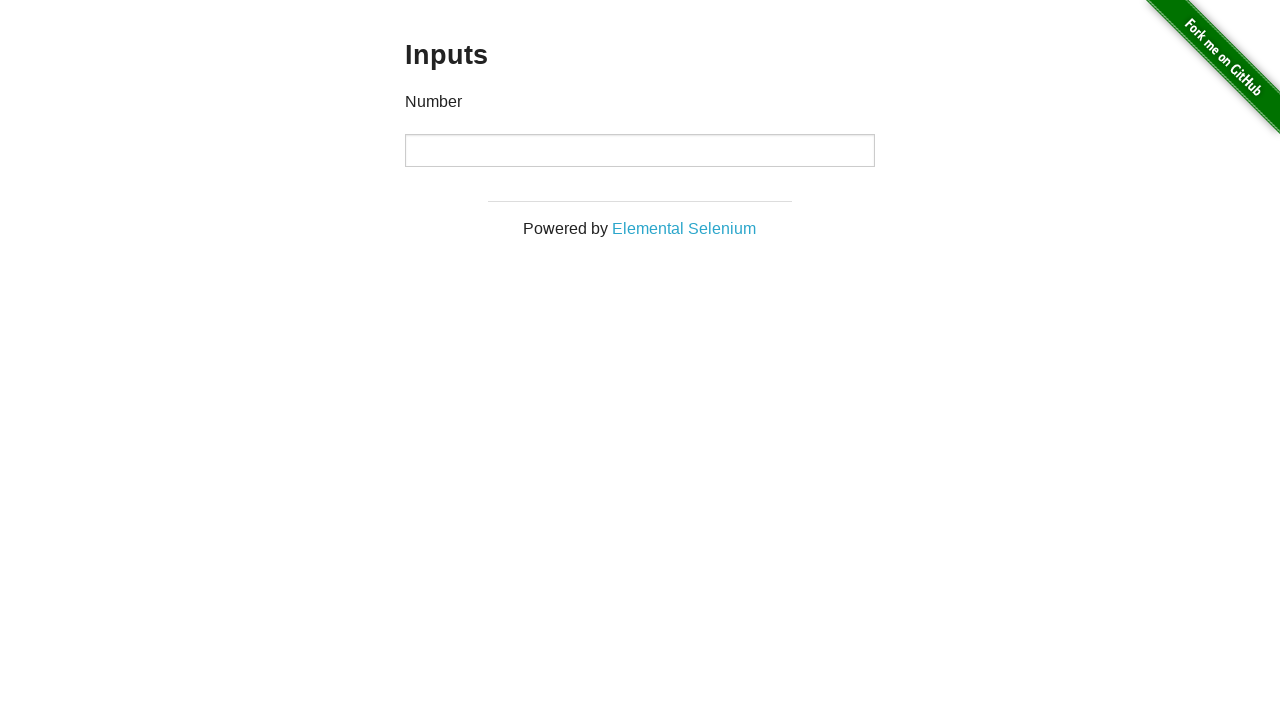

Typed numeric value '1337' into the input field on .example > input:nth-child(2)
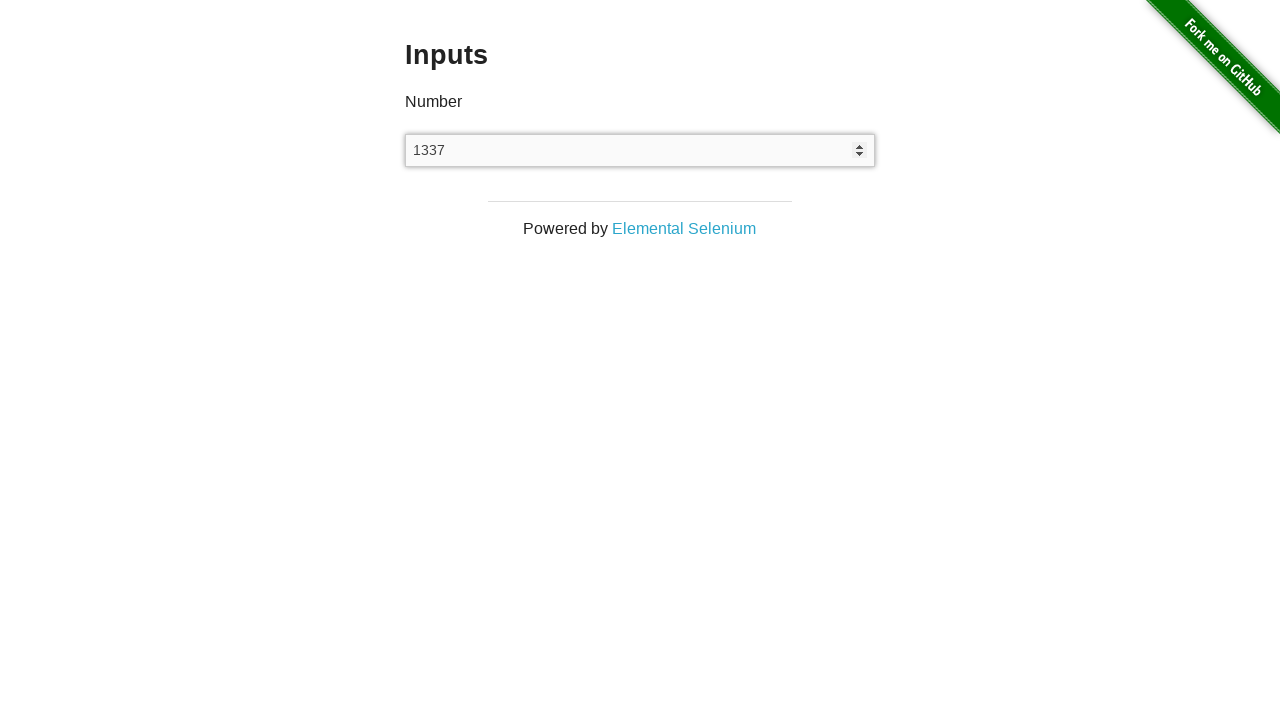

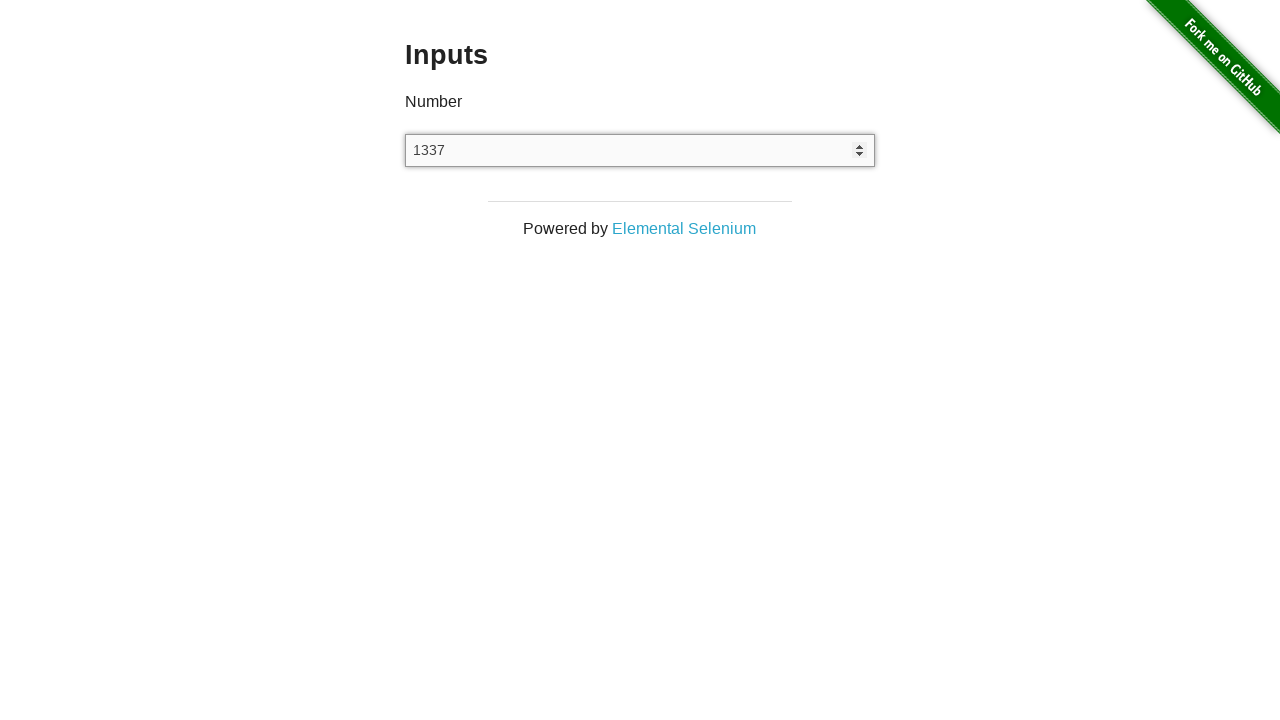